Tests that the browser back button correctly navigates through filter states.

Starting URL: https://demo.playwright.dev/todomvc

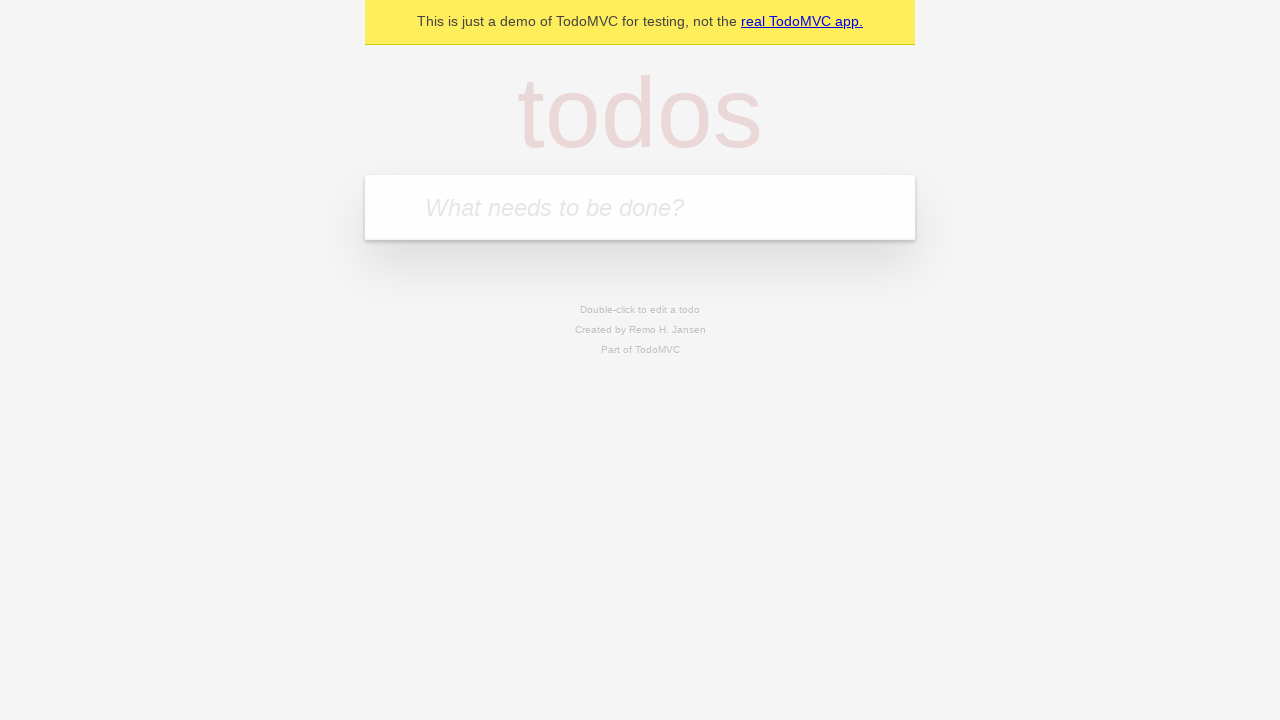

Filled todo input with 'buy some cheese' on internal:attr=[placeholder="What needs to be done?"i]
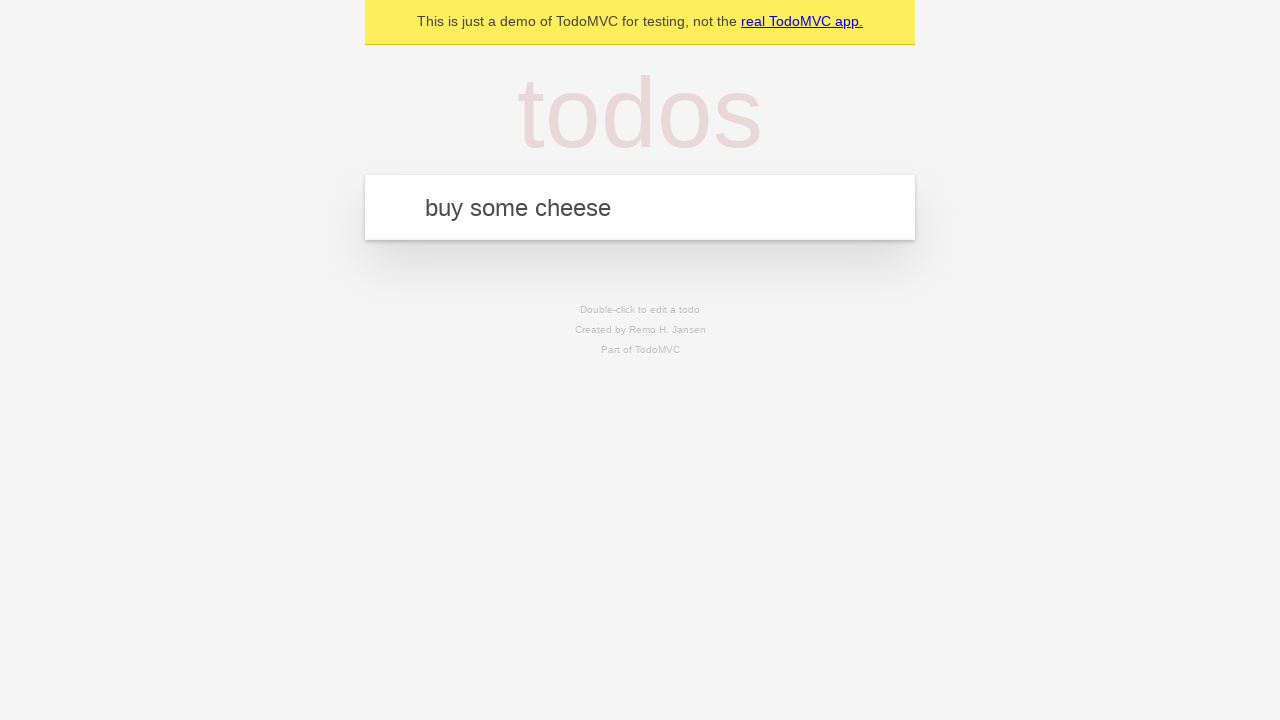

Pressed Enter to add todo 'buy some cheese' on internal:attr=[placeholder="What needs to be done?"i]
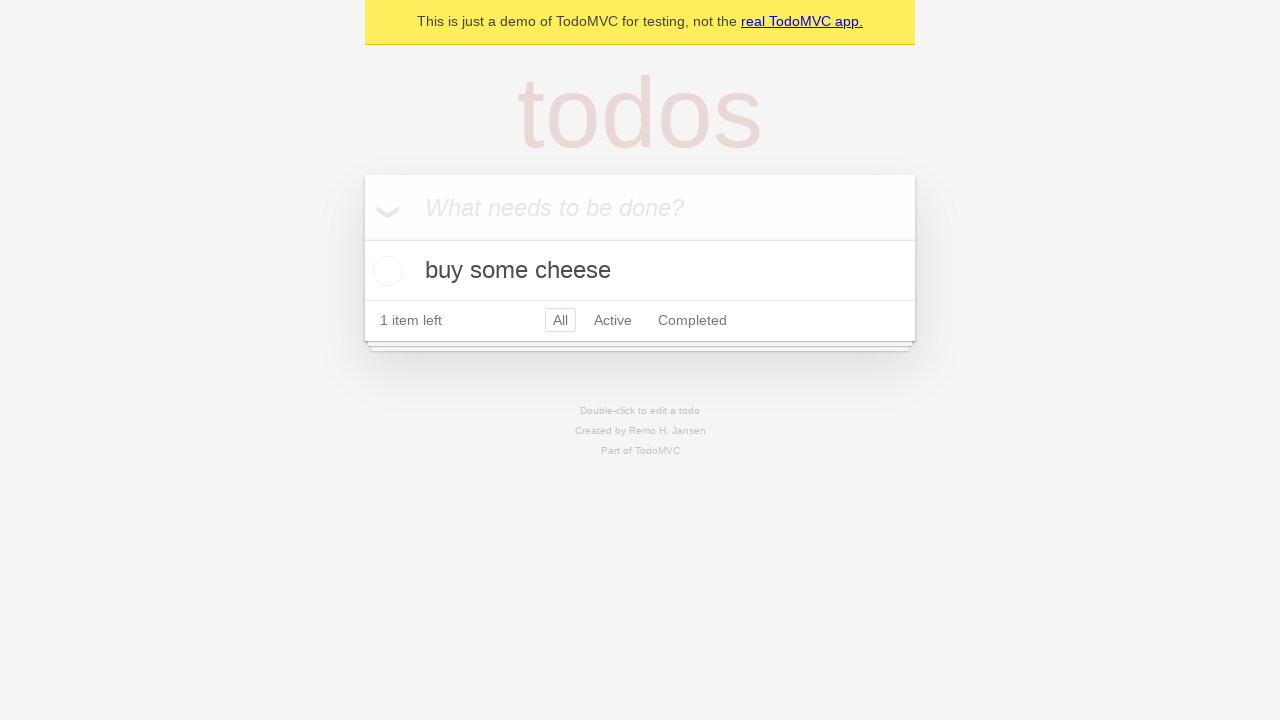

Filled todo input with 'feed the cat' on internal:attr=[placeholder="What needs to be done?"i]
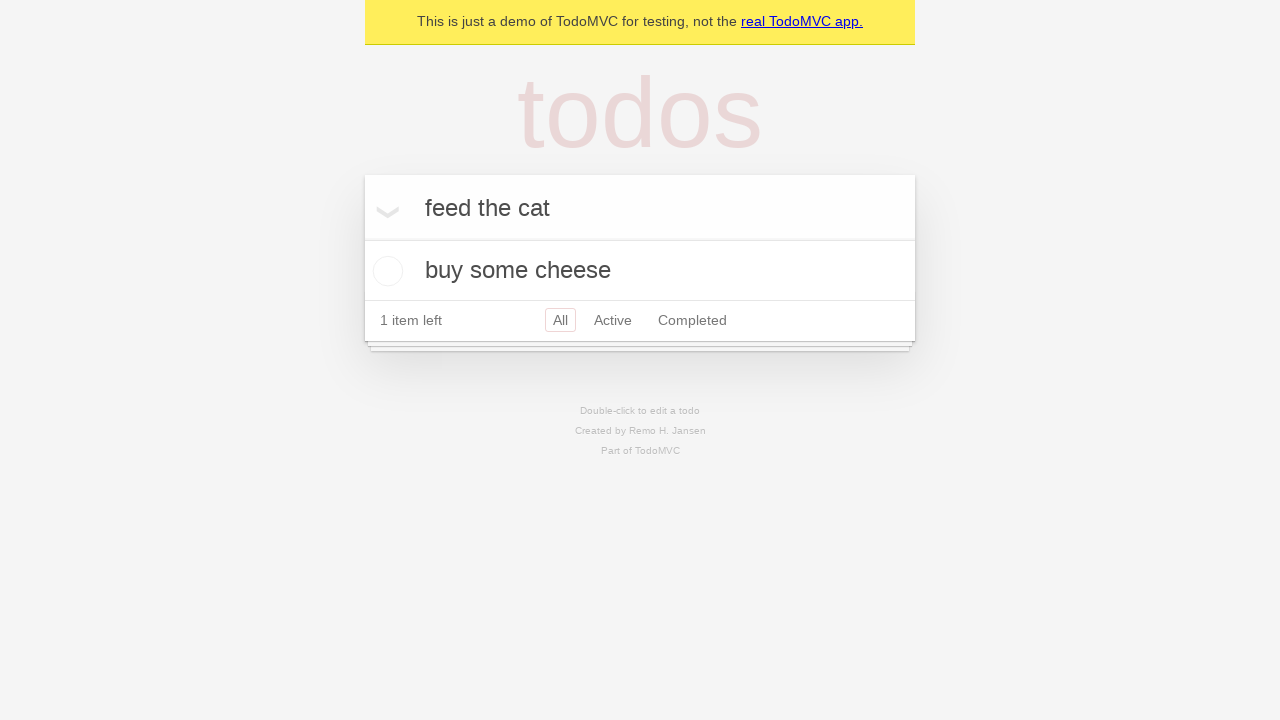

Pressed Enter to add todo 'feed the cat' on internal:attr=[placeholder="What needs to be done?"i]
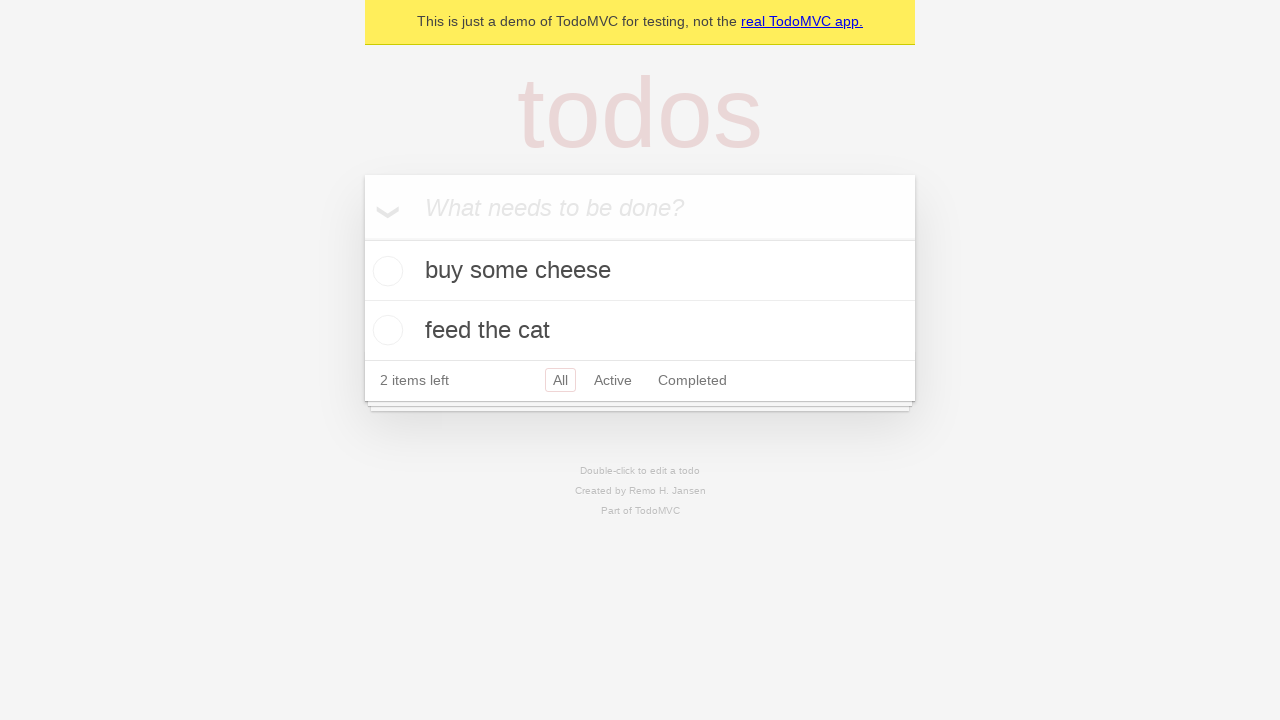

Filled todo input with 'book a doctors appointment' on internal:attr=[placeholder="What needs to be done?"i]
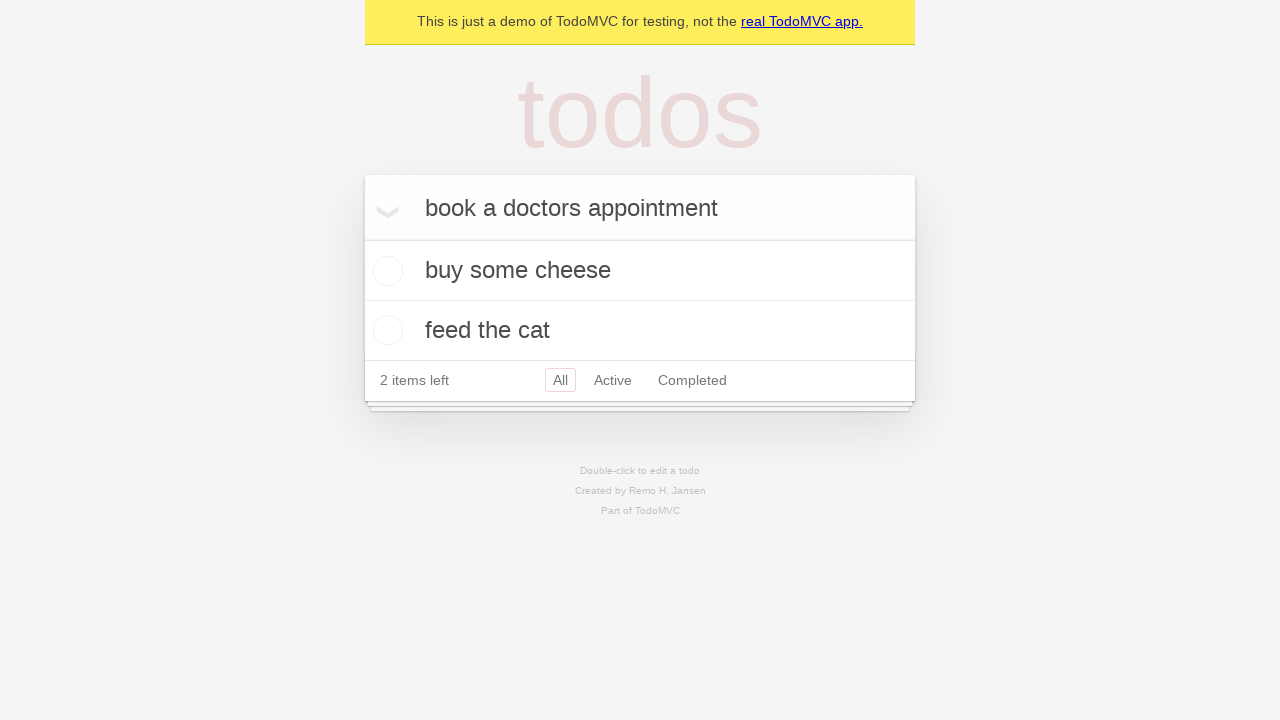

Pressed Enter to add todo 'book a doctors appointment' on internal:attr=[placeholder="What needs to be done?"i]
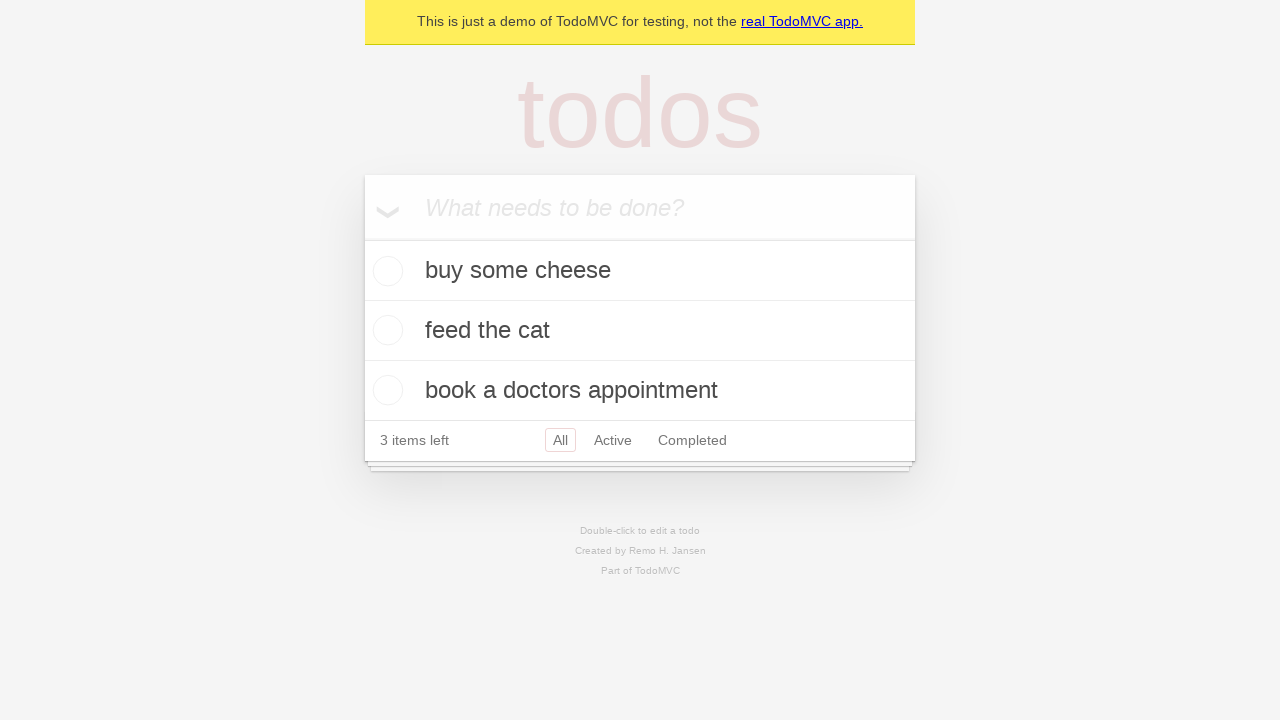

Waited for all 3 todo items to be added
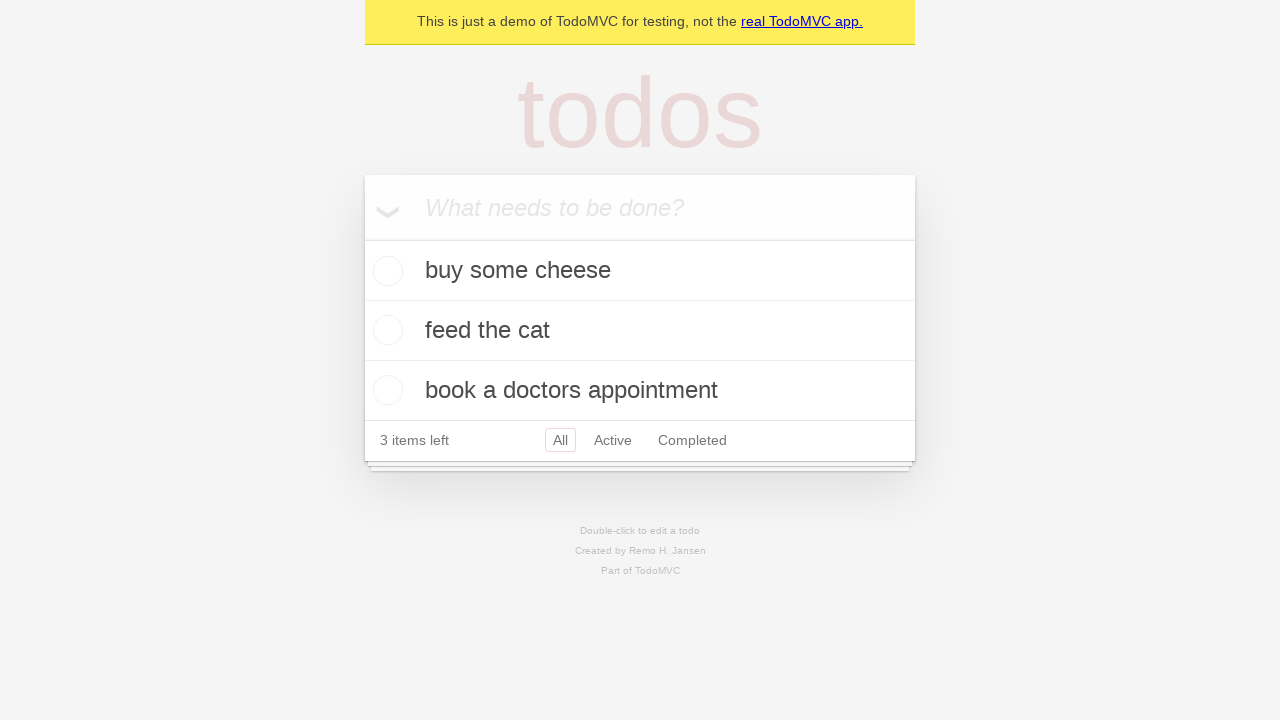

Checked the second todo item at (385, 330) on internal:testid=[data-testid="todo-item"s] >> nth=1 >> internal:role=checkbox
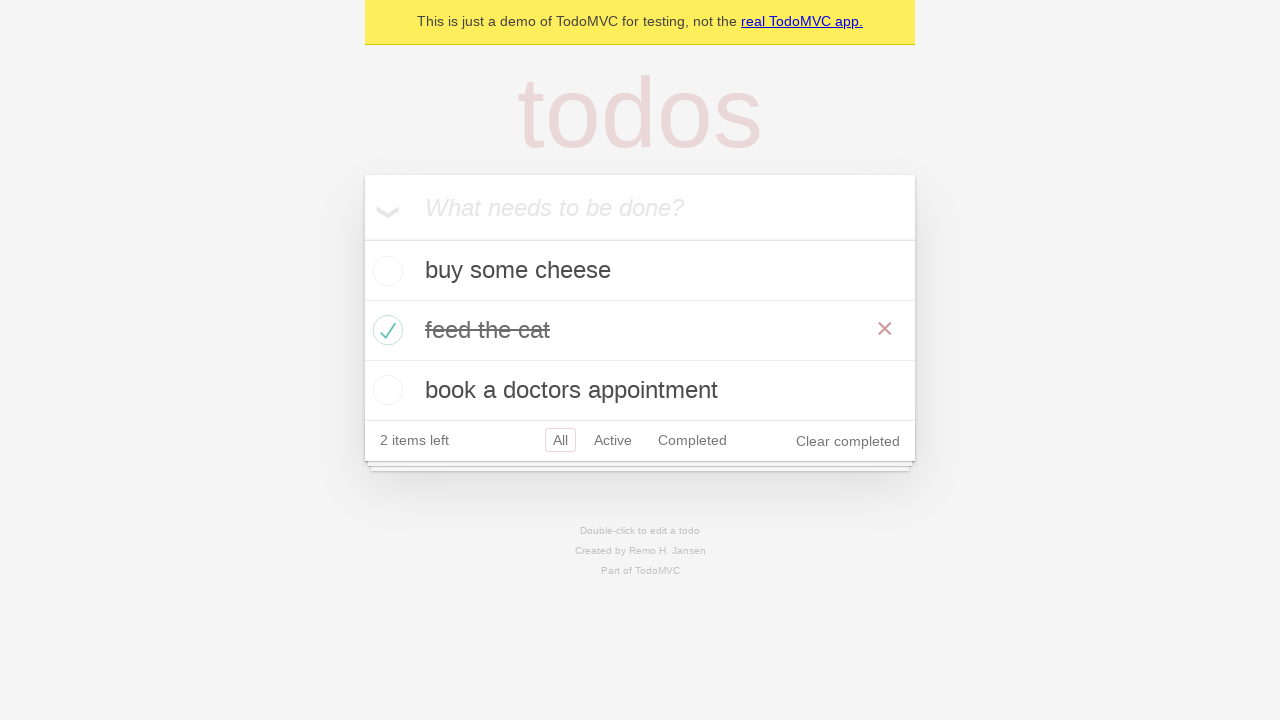

Clicked 'All' filter link at (560, 440) on internal:role=link[name="All"i]
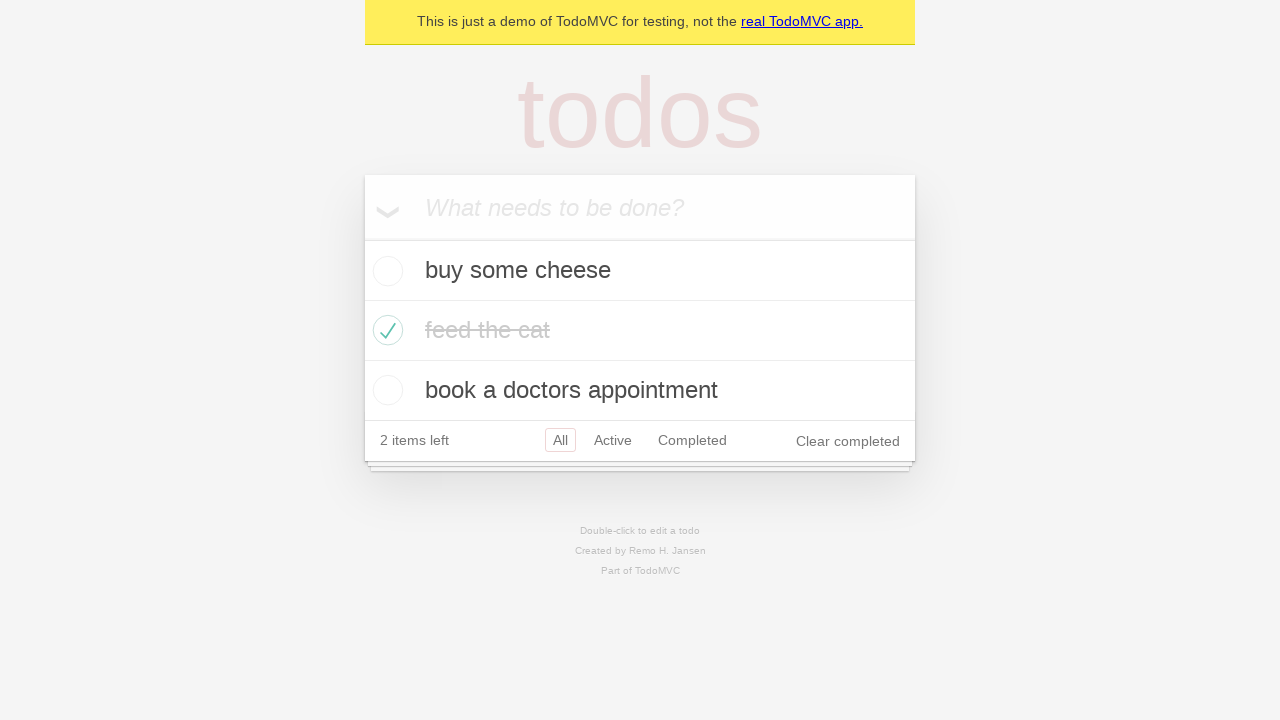

Clicked 'Active' filter link at (613, 440) on internal:role=link[name="Active"i]
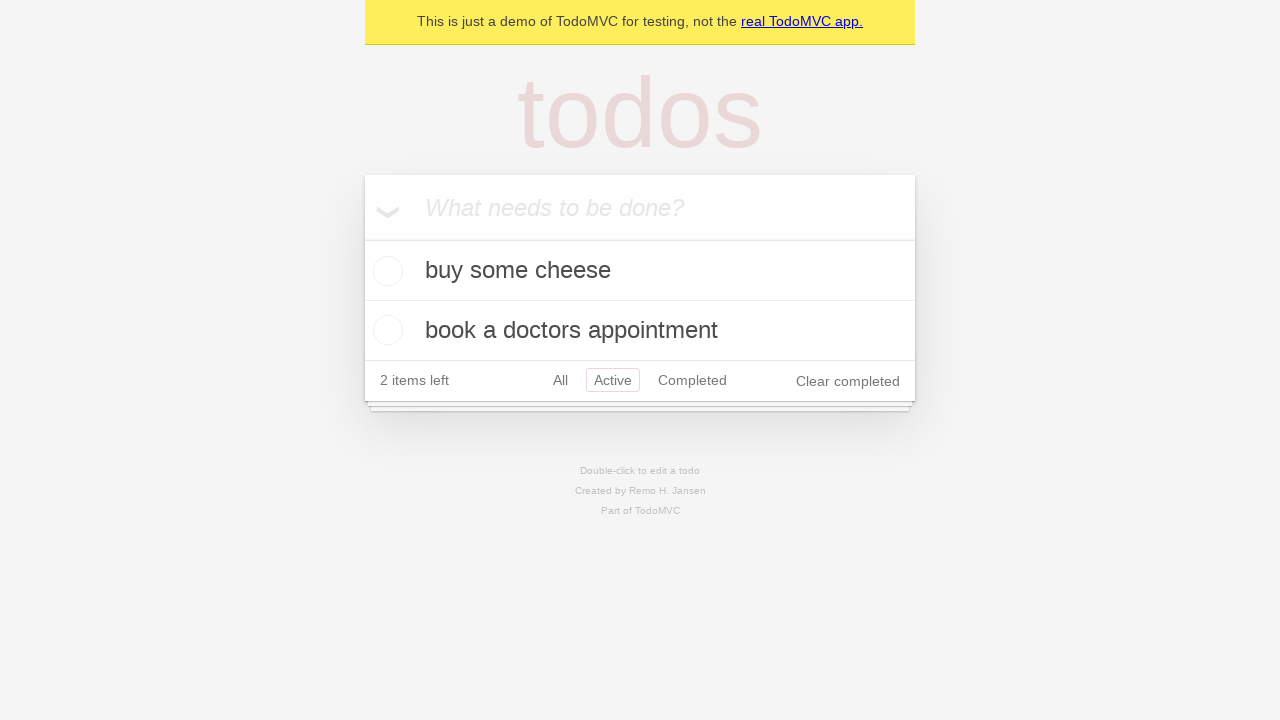

Clicked 'Completed' filter link at (692, 380) on internal:role=link[name="Completed"i]
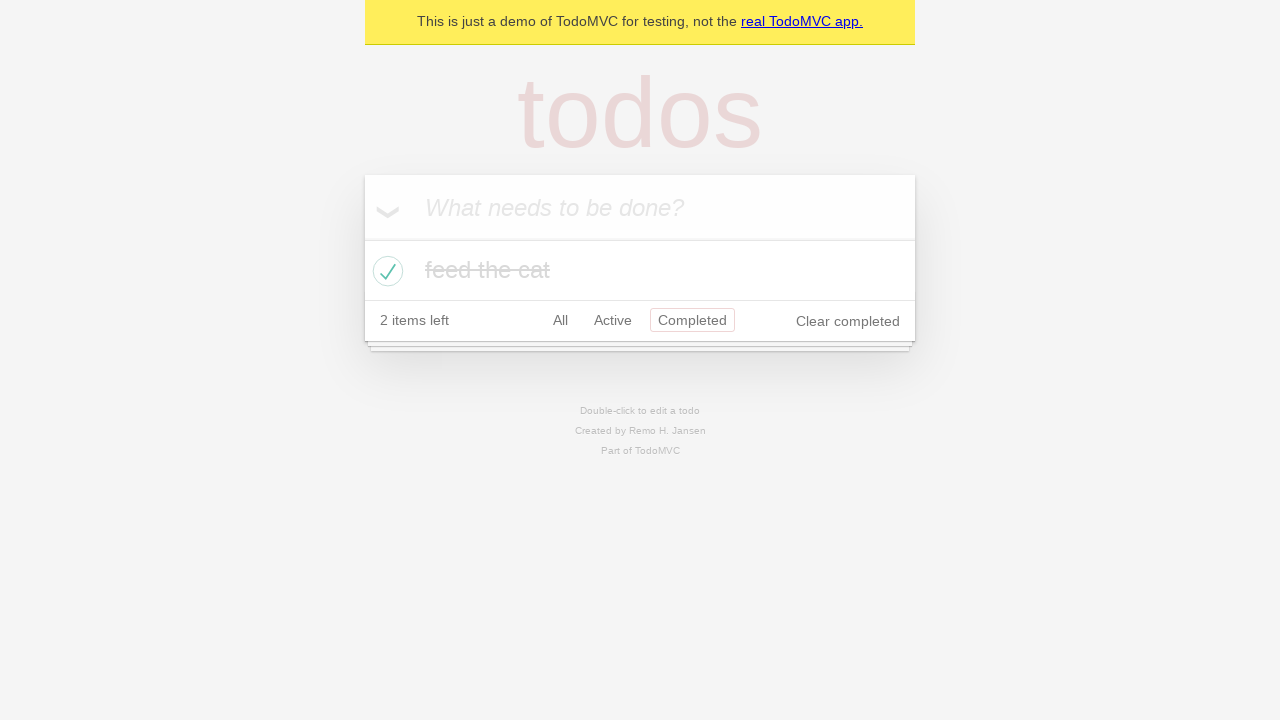

Navigated back using browser back button (back to 'Active' filter)
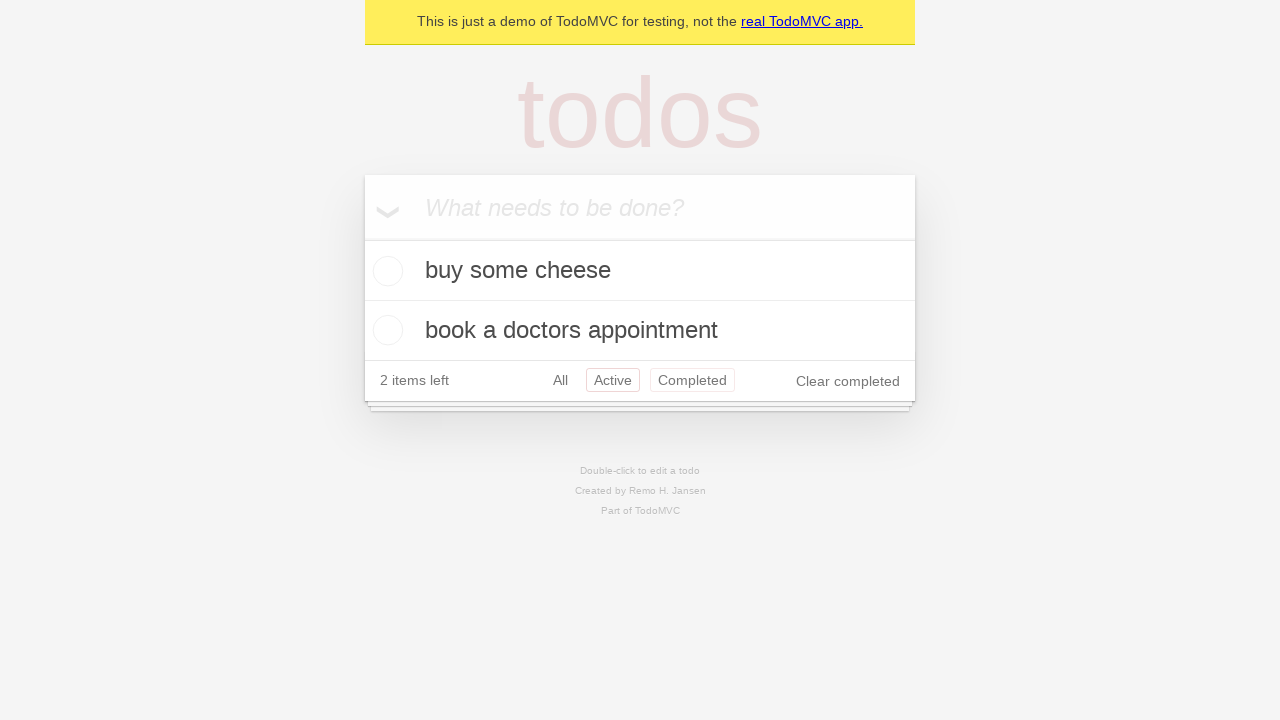

Navigated back using browser back button (back to 'All' filter)
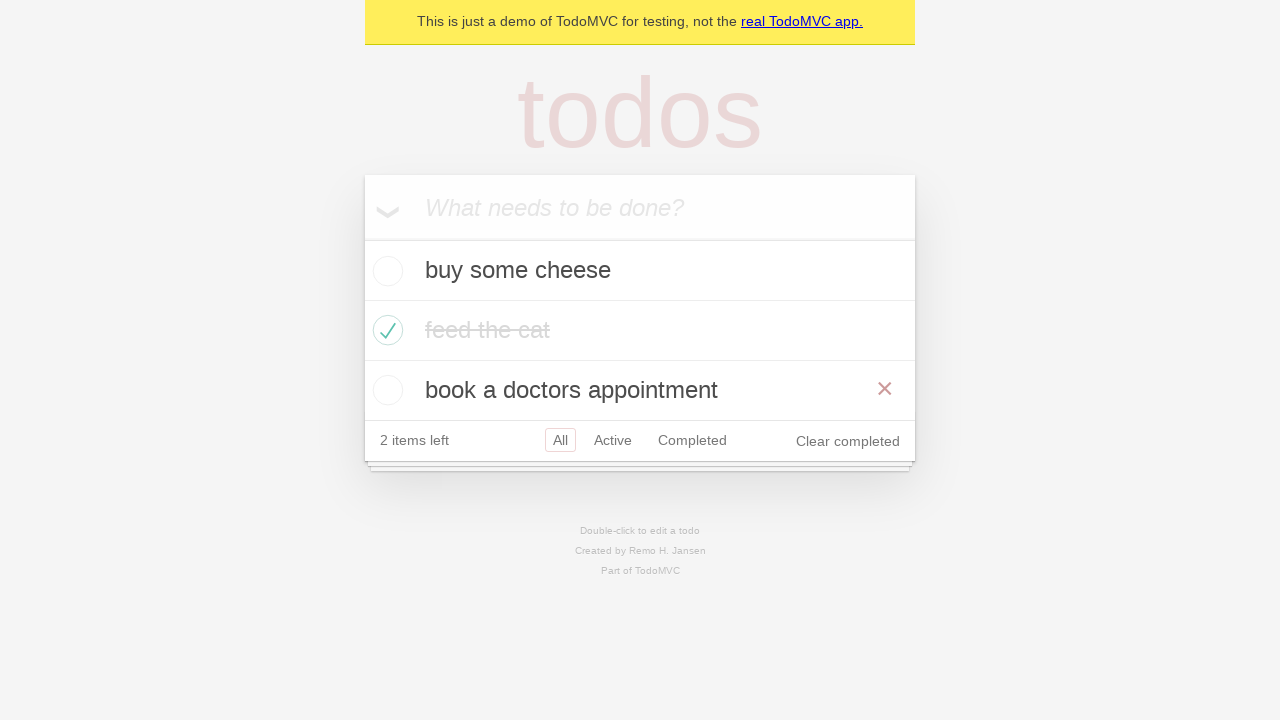

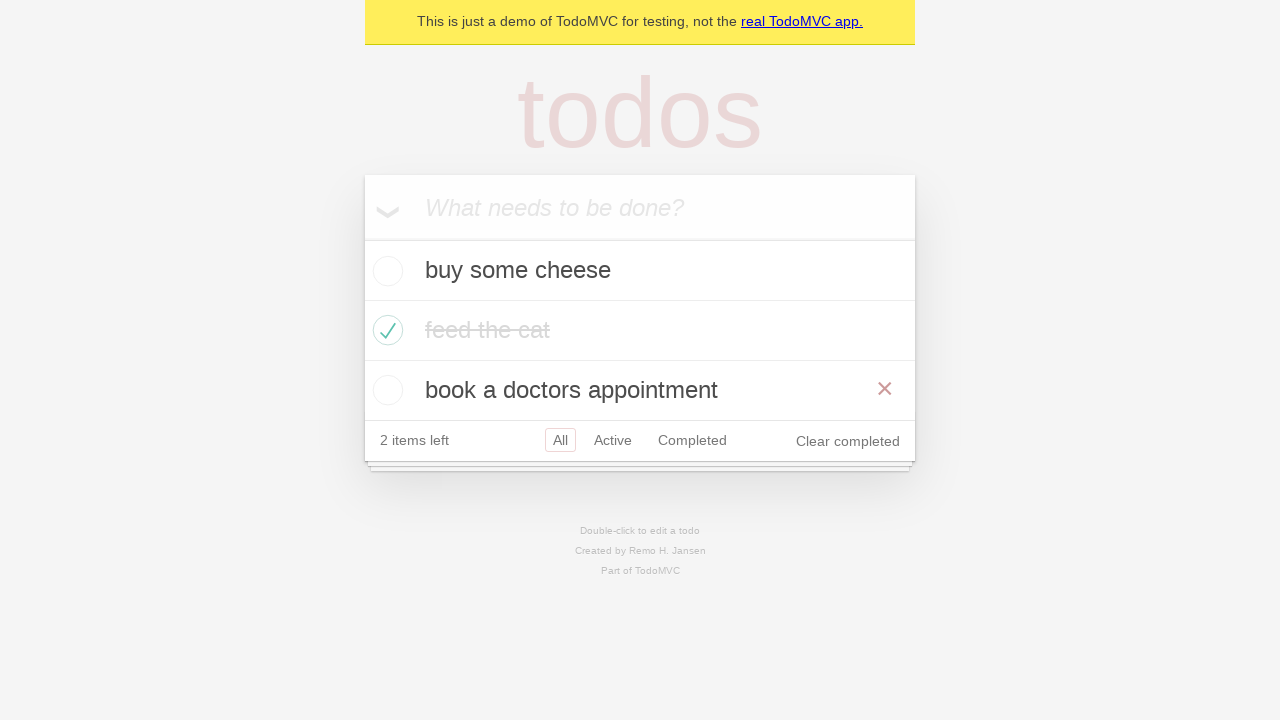